Tests navigation between YouTube and TestOtomasyonu websites, verifying page titles and URLs while demonstrating browser navigation methods like back, forward, and refresh.

Starting URL: https://www.youtube.com/

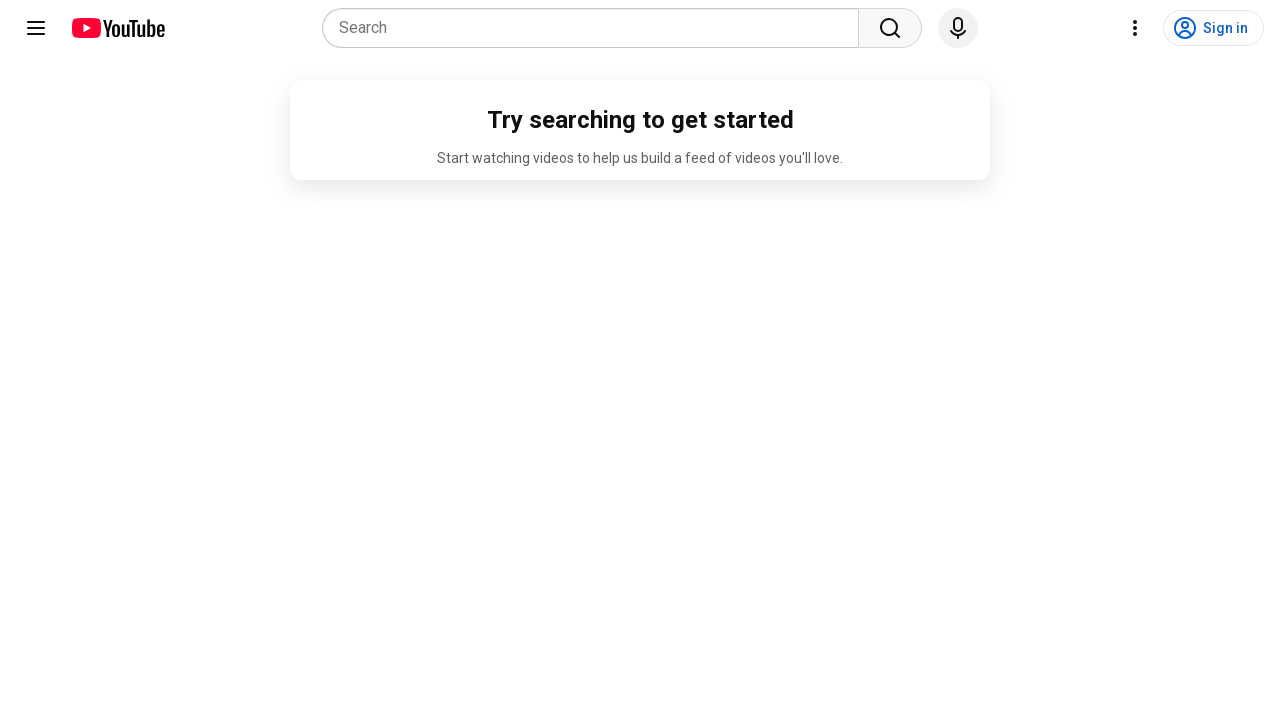

Retrieved YouTube page title
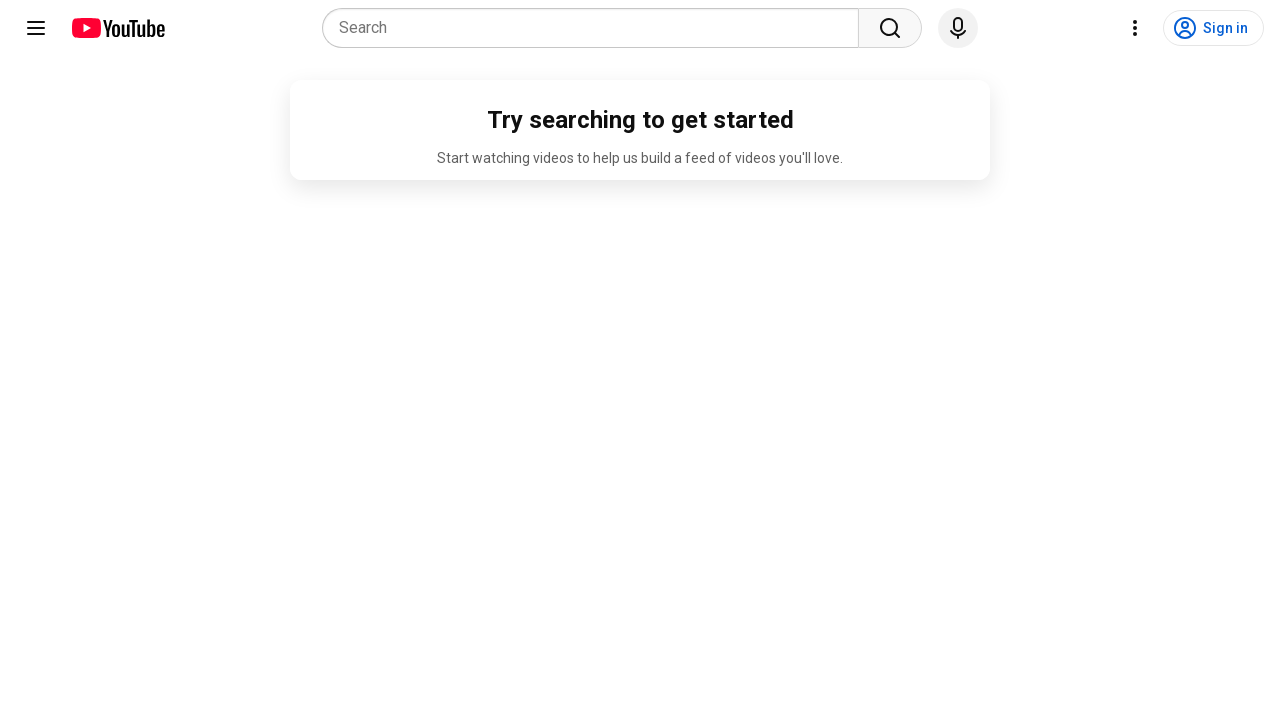

Verified YouTube title matches expected value
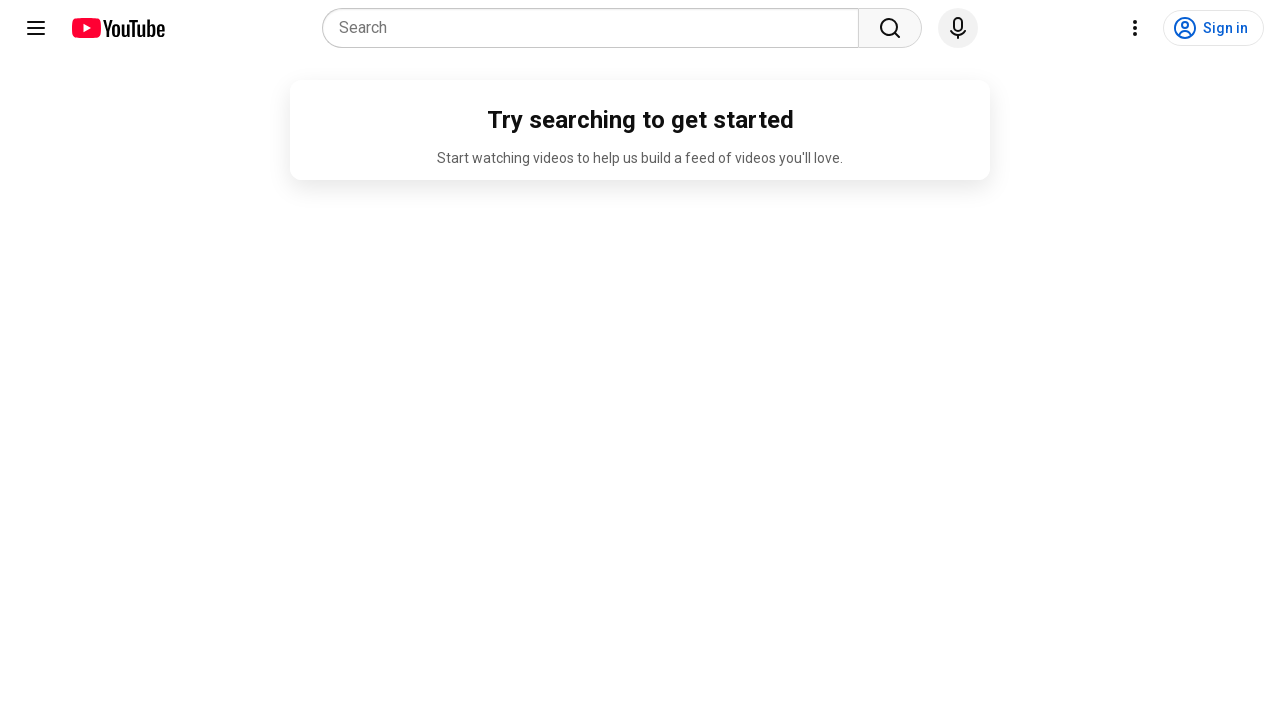

Retrieved YouTube page URL
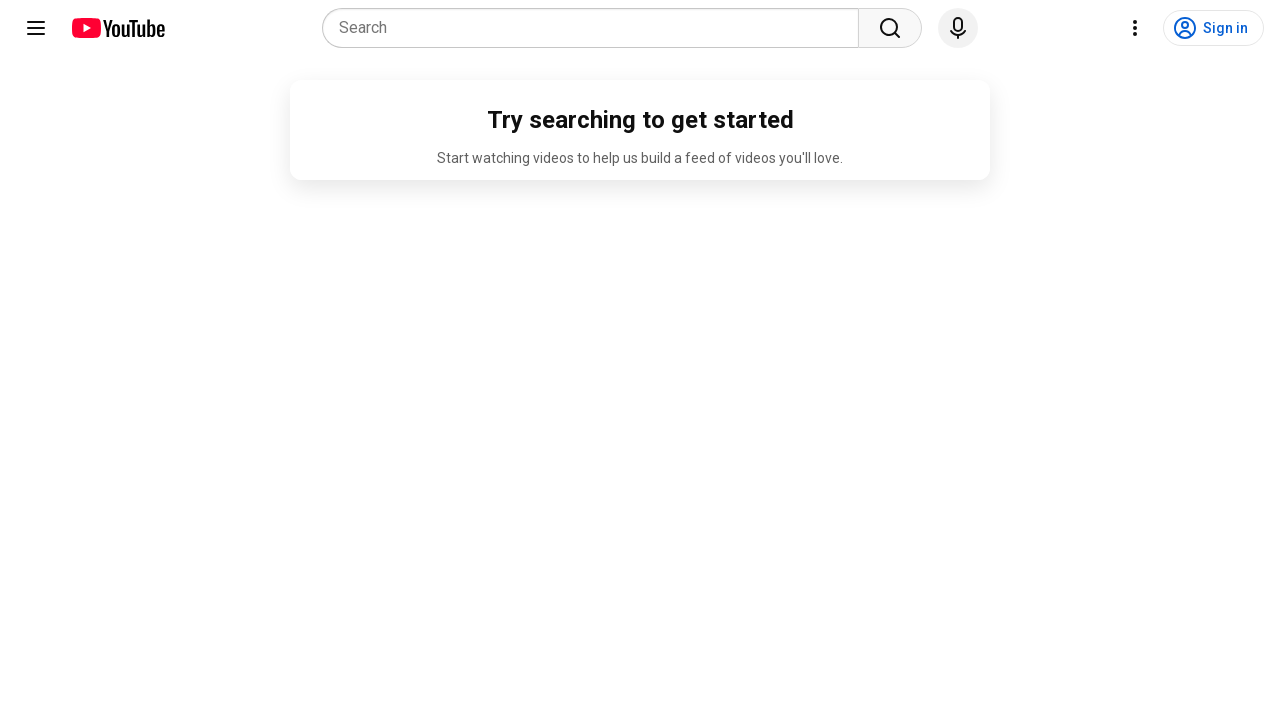

Verified YouTube URL contains 'youtube'
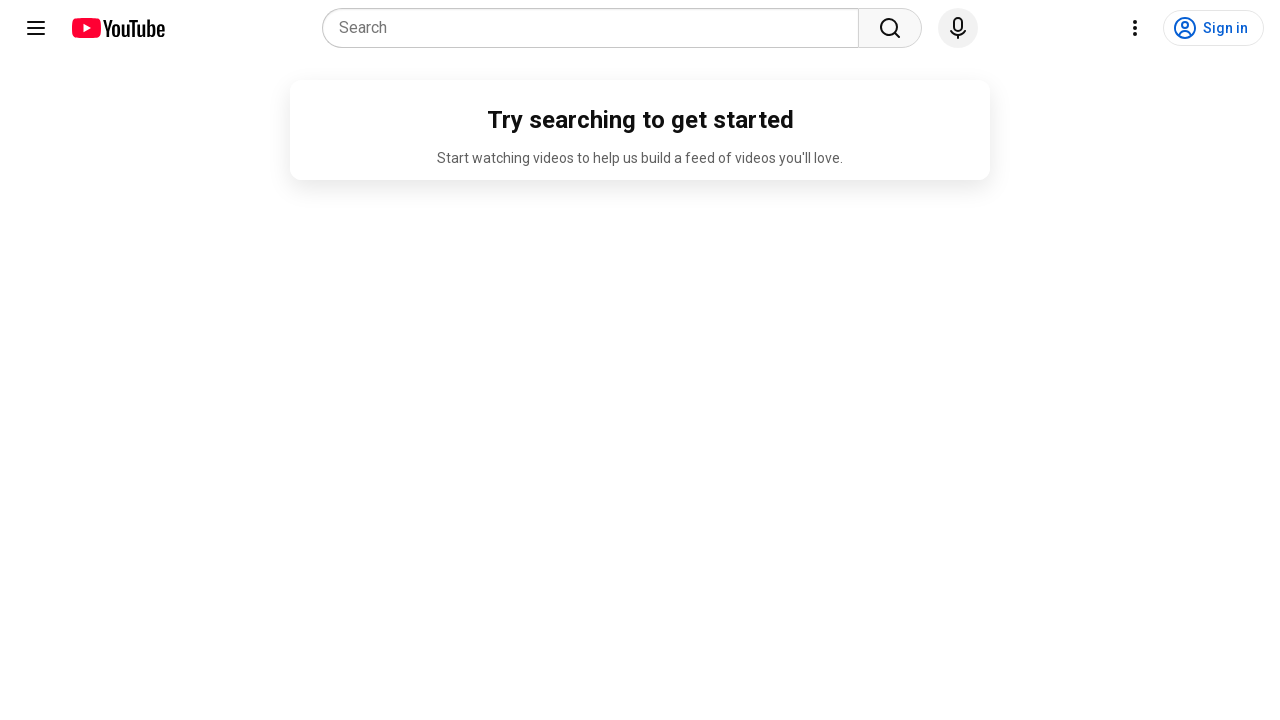

Navigated to TestOtomasyonu website
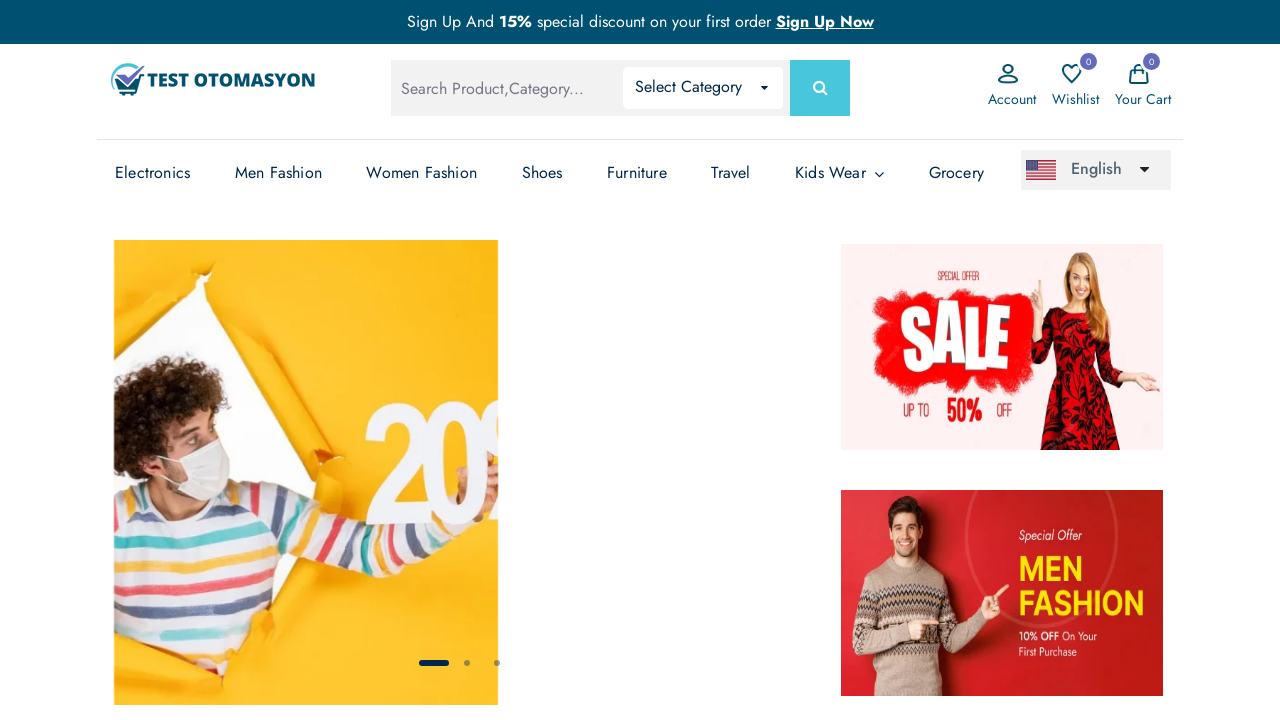

Navigated back to YouTube using browser back button
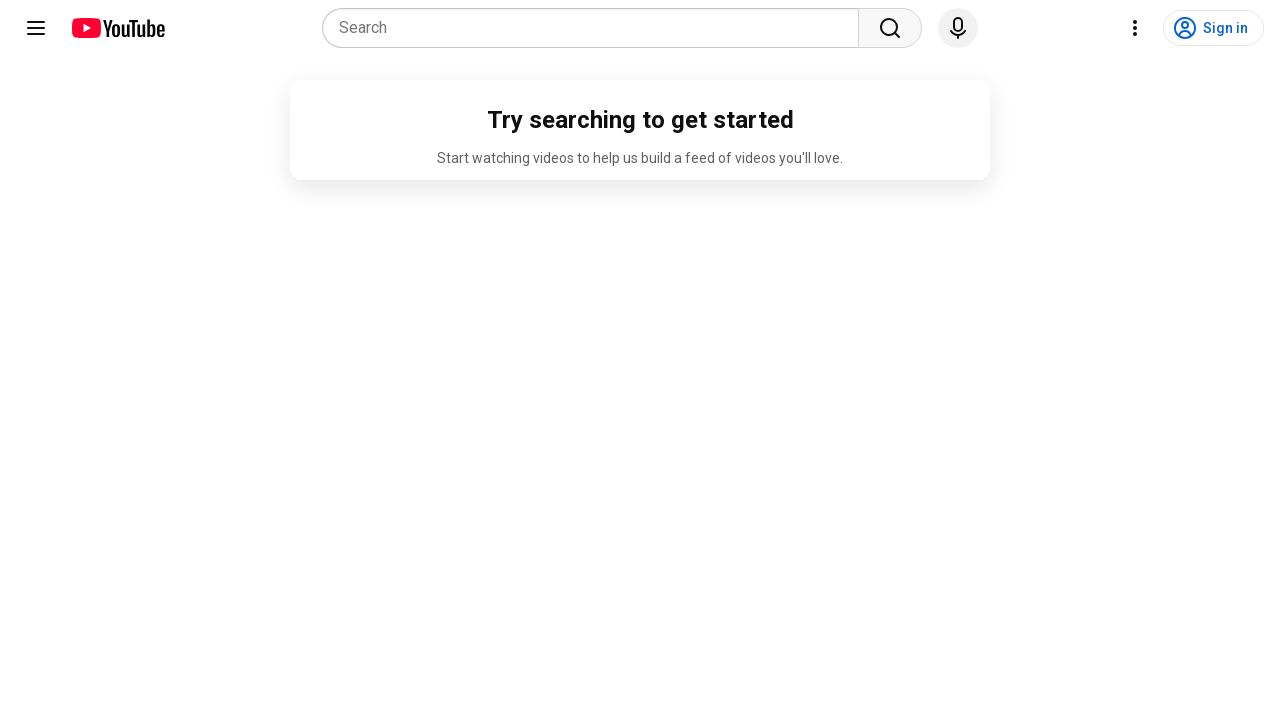

Refreshed YouTube page
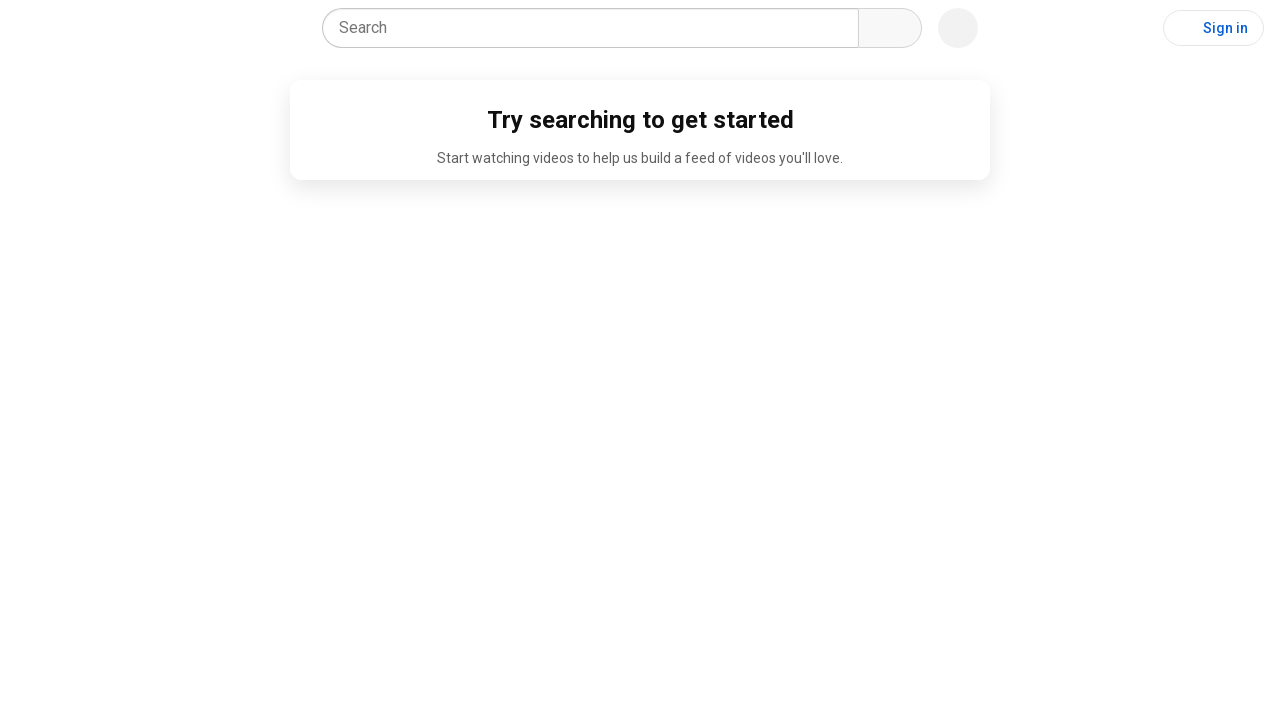

Navigated forward to TestOtomasyonu using browser forward button
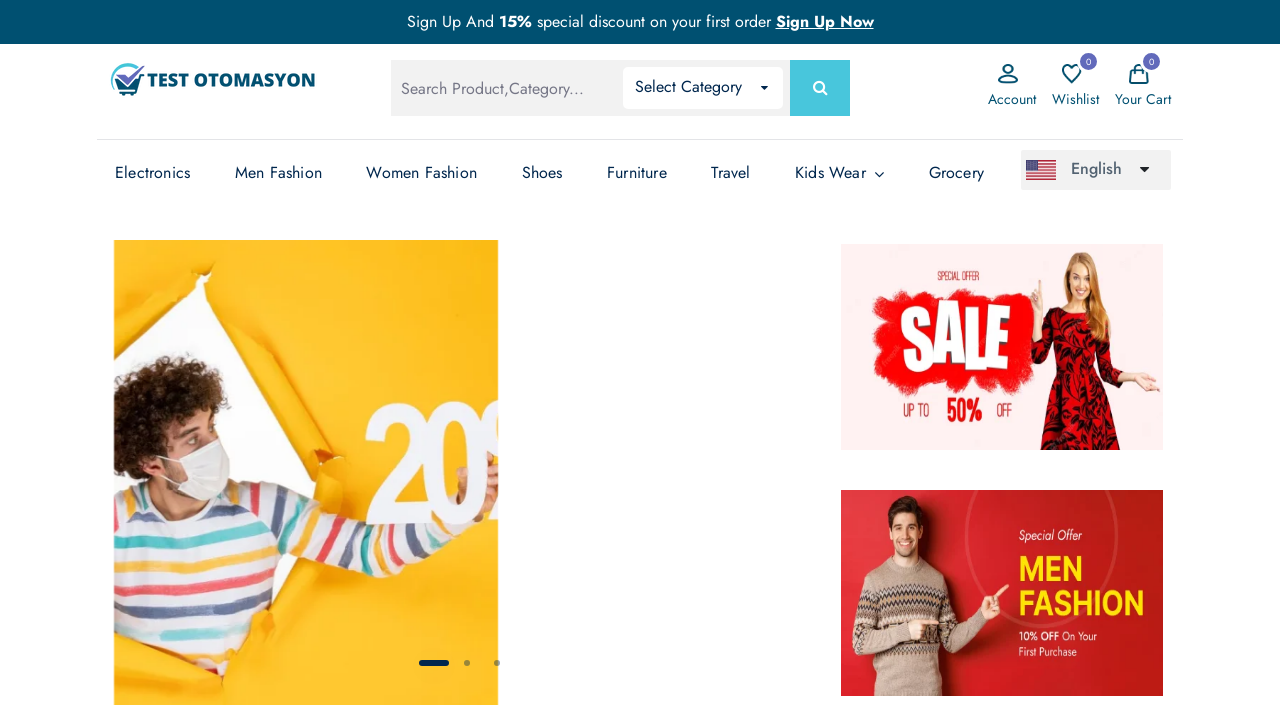

Retrieved TestOtomasyonu page title
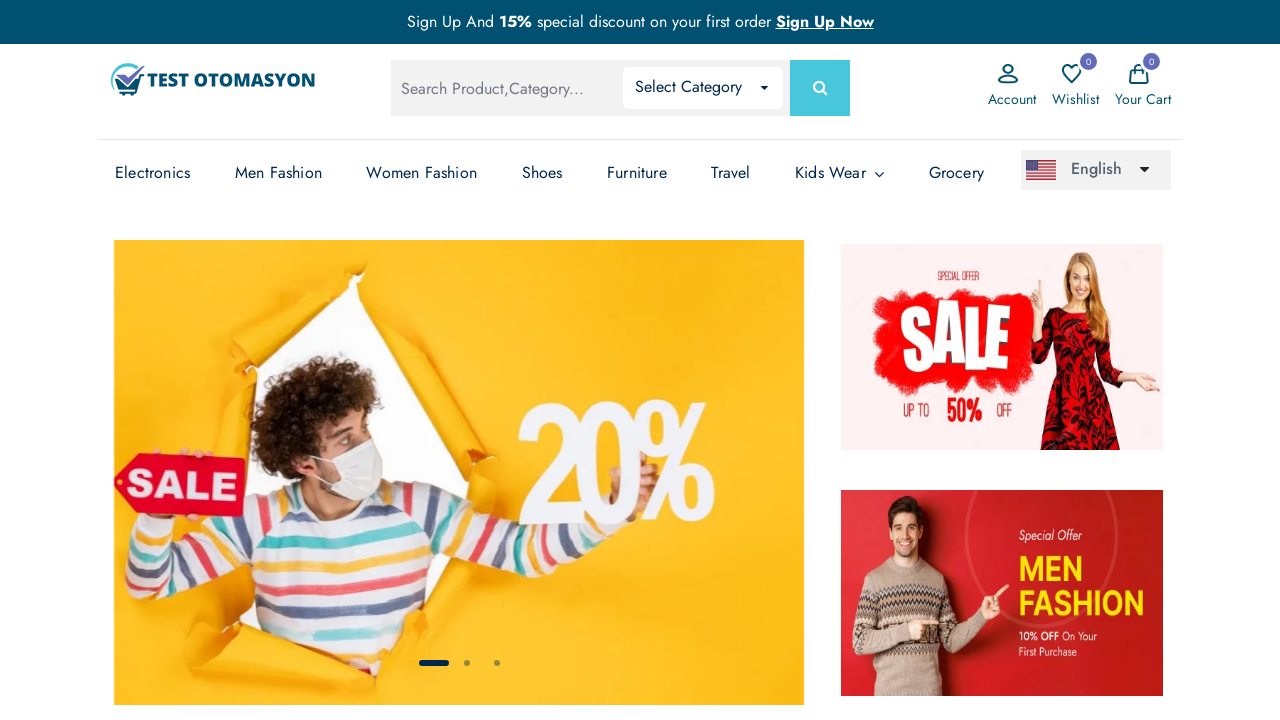

Verified TestOtomasyonu title contains 'Test'
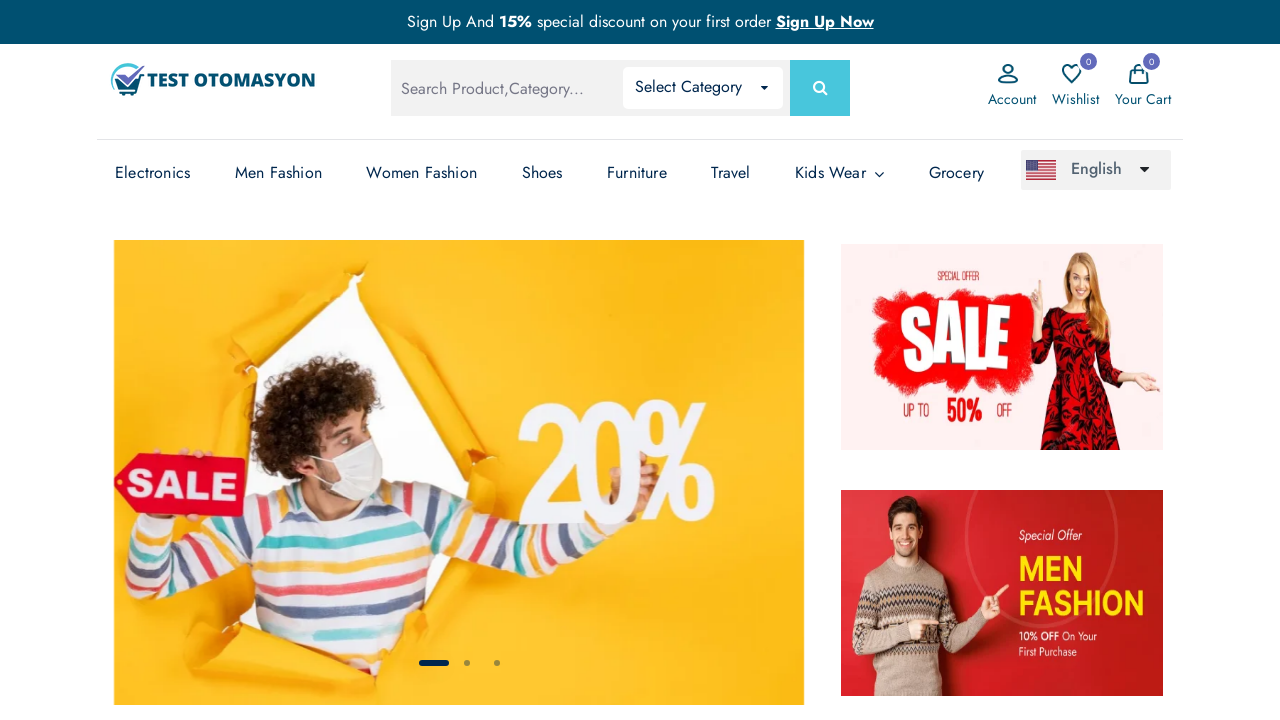

Waited 4 seconds for page to fully load
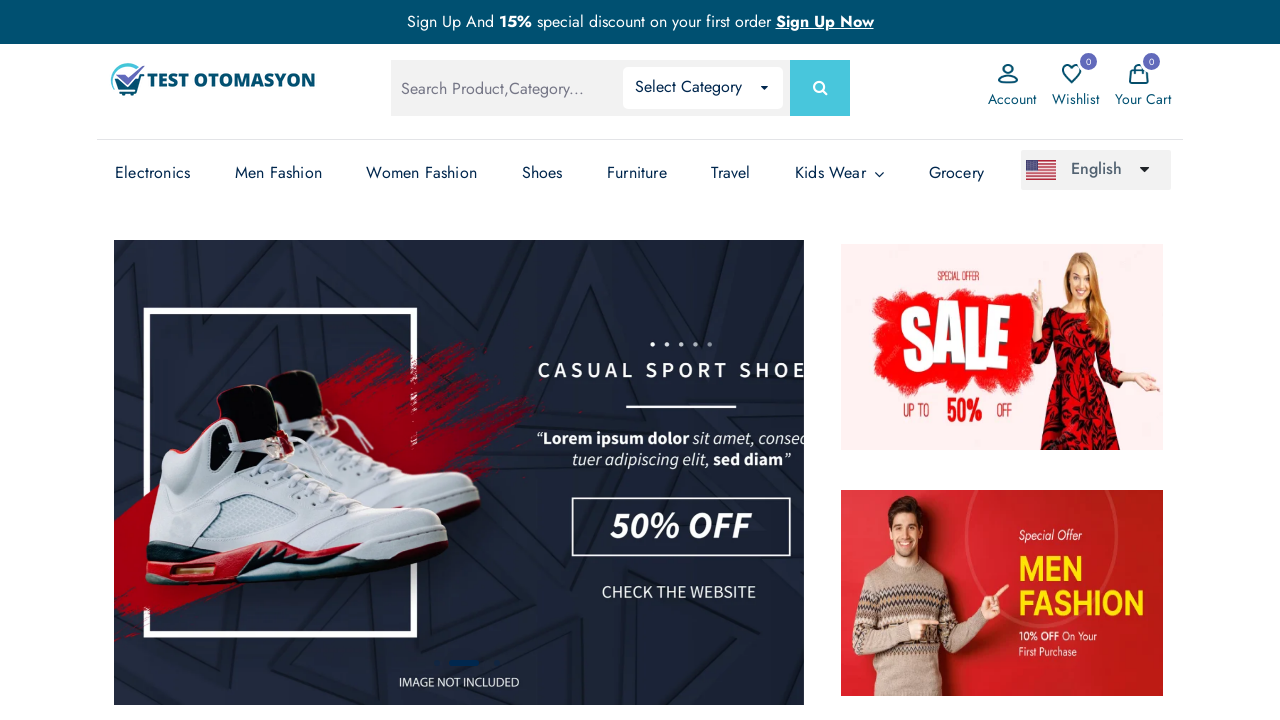

Retrieved TestOtomasyonu page URL
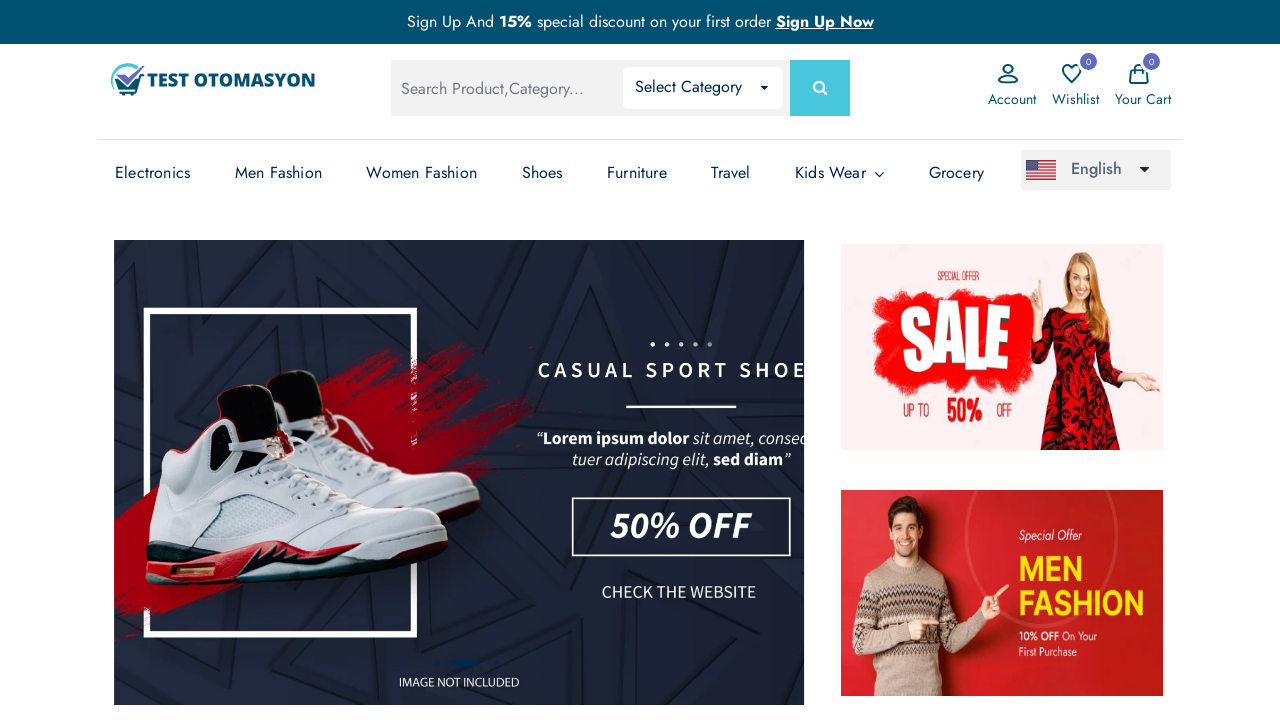

Verified TestOtomasyonu URL matches expected value
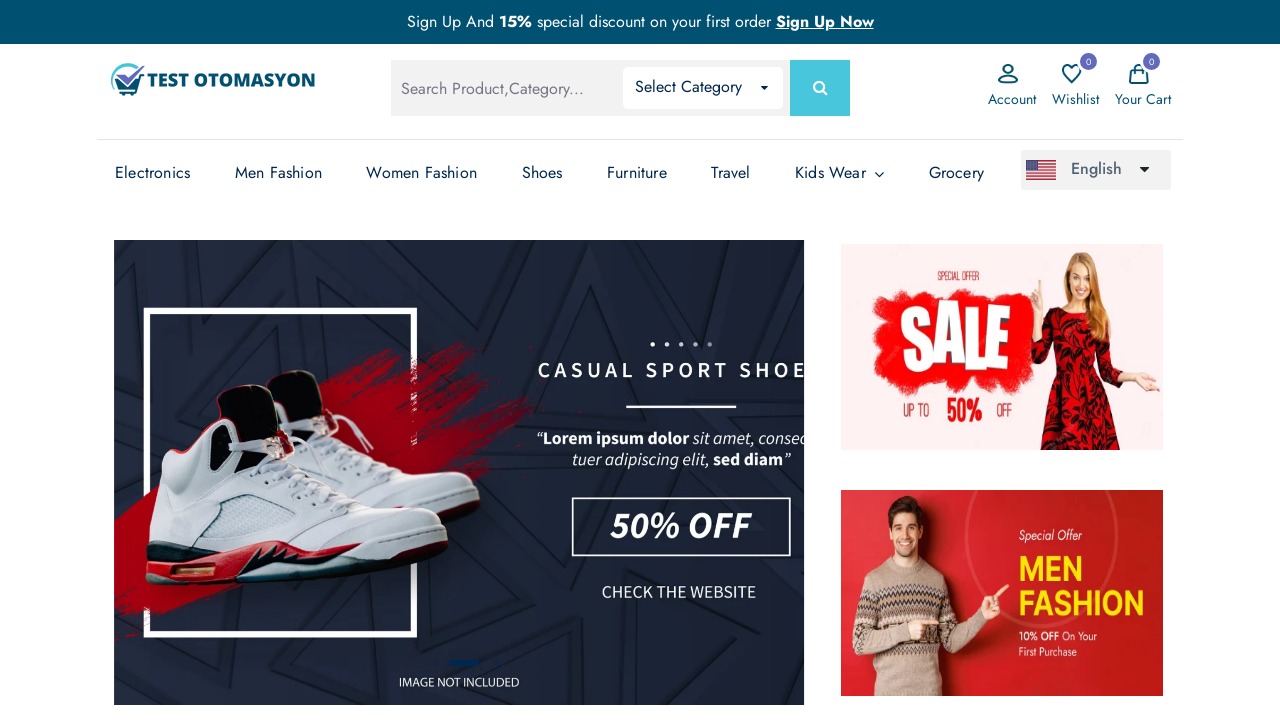

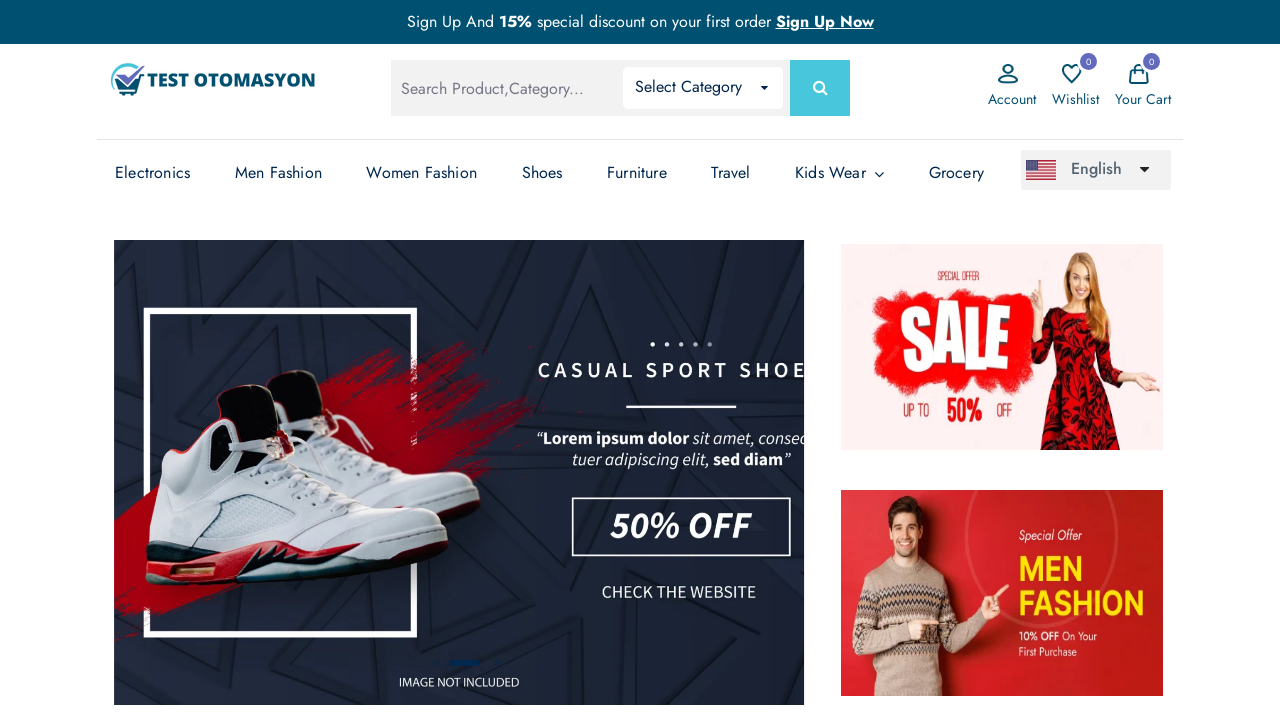